Tests unit conversion functionality by entering a value and verifying the converted output

Starting URL: https://www.unitconverters.net

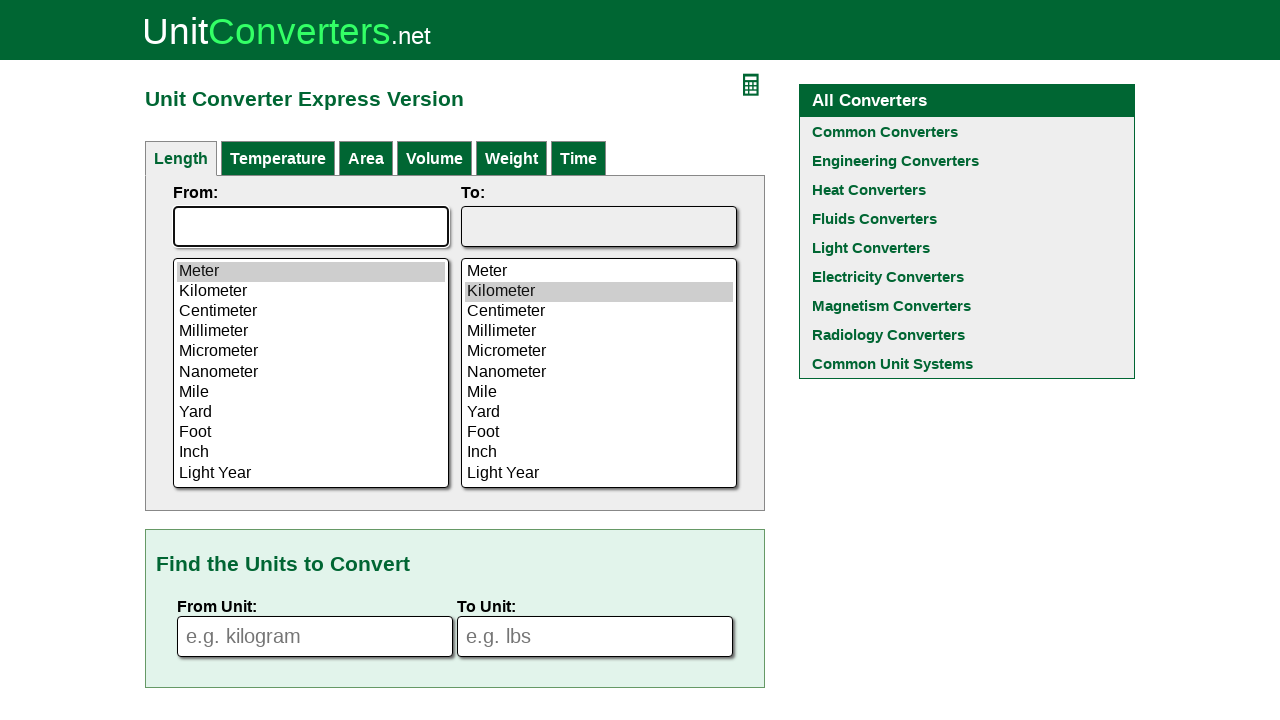

Navigated to Unit Converters website
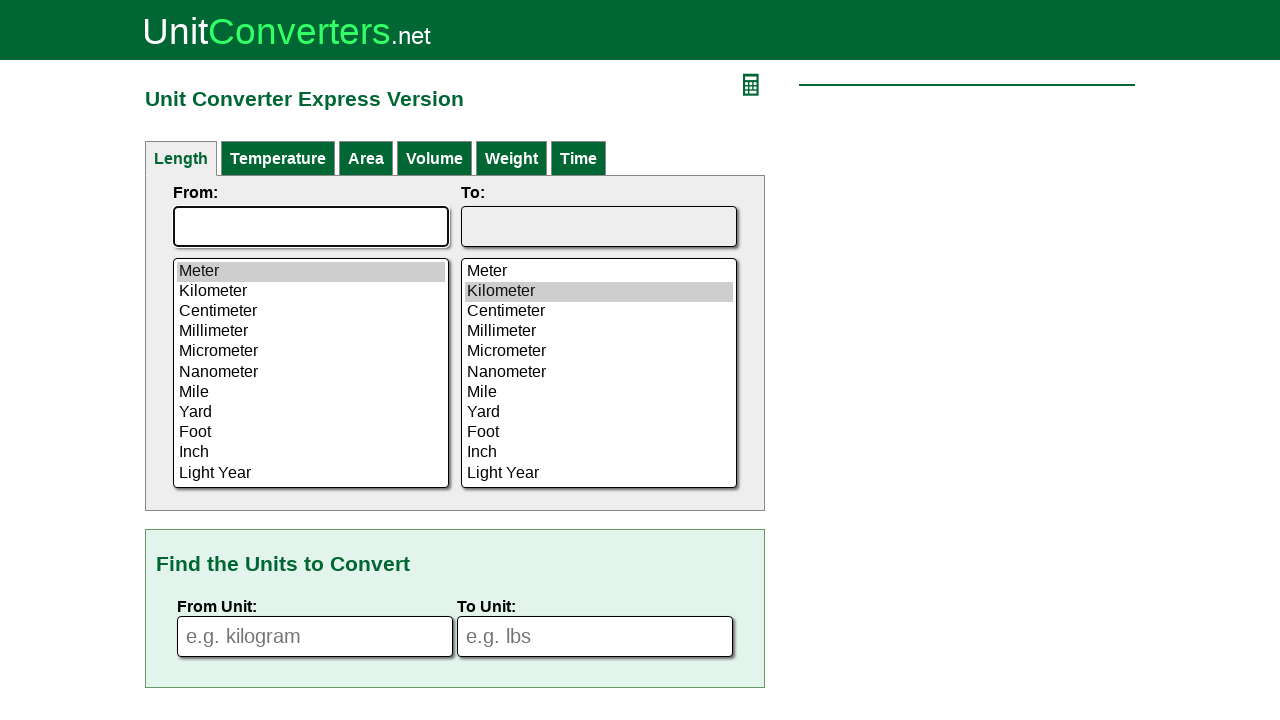

Entered value 100 in fromVal input field on input[name='fromVal']
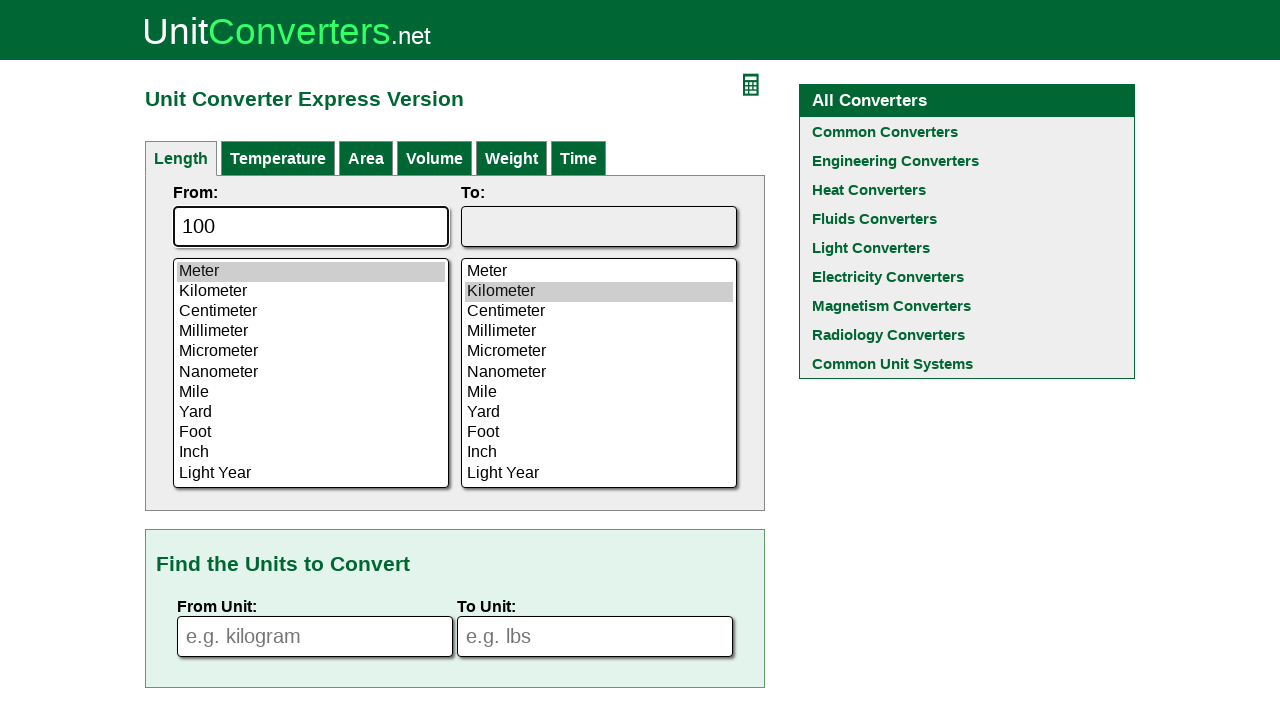

Conversion result loaded in toVal field
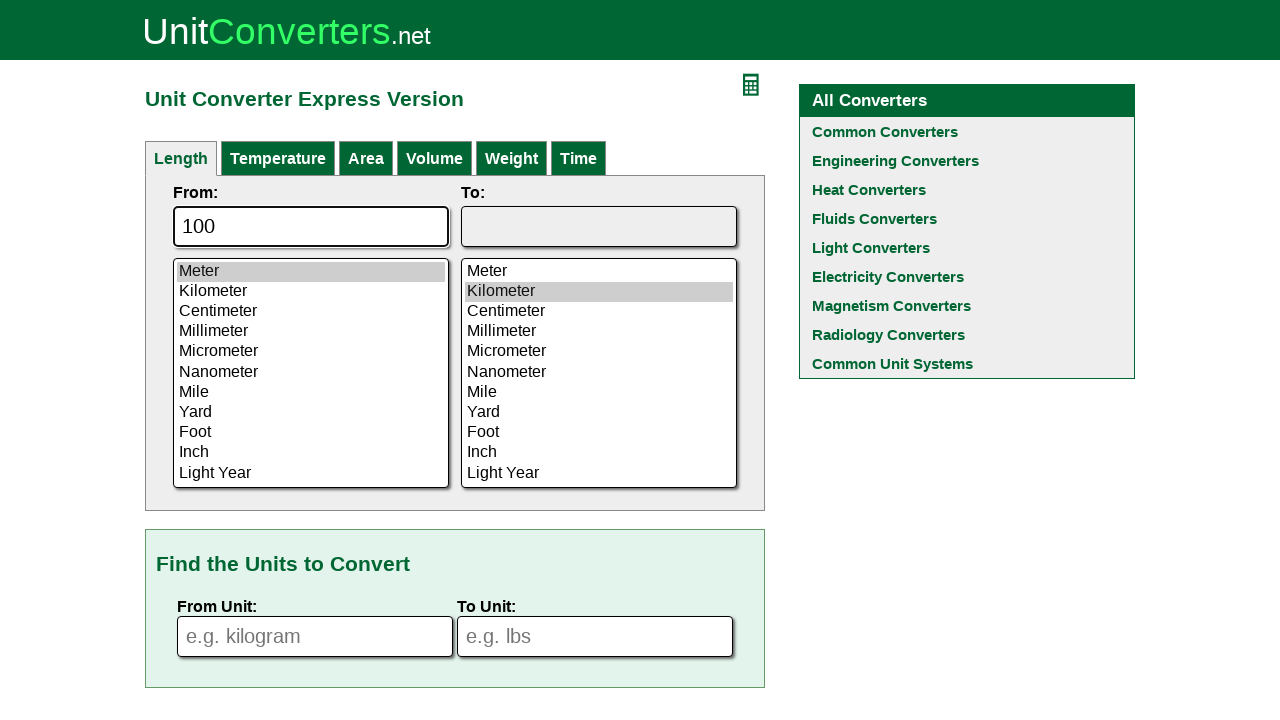

Retrieved converted value: 
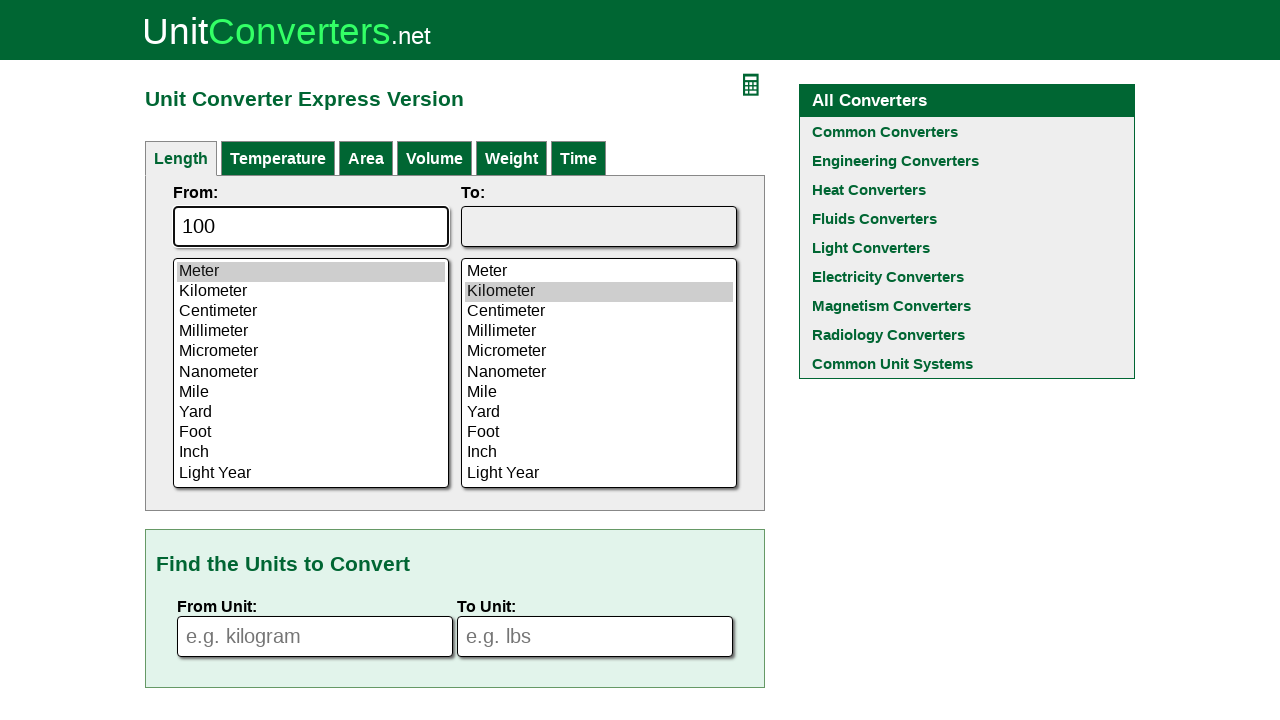

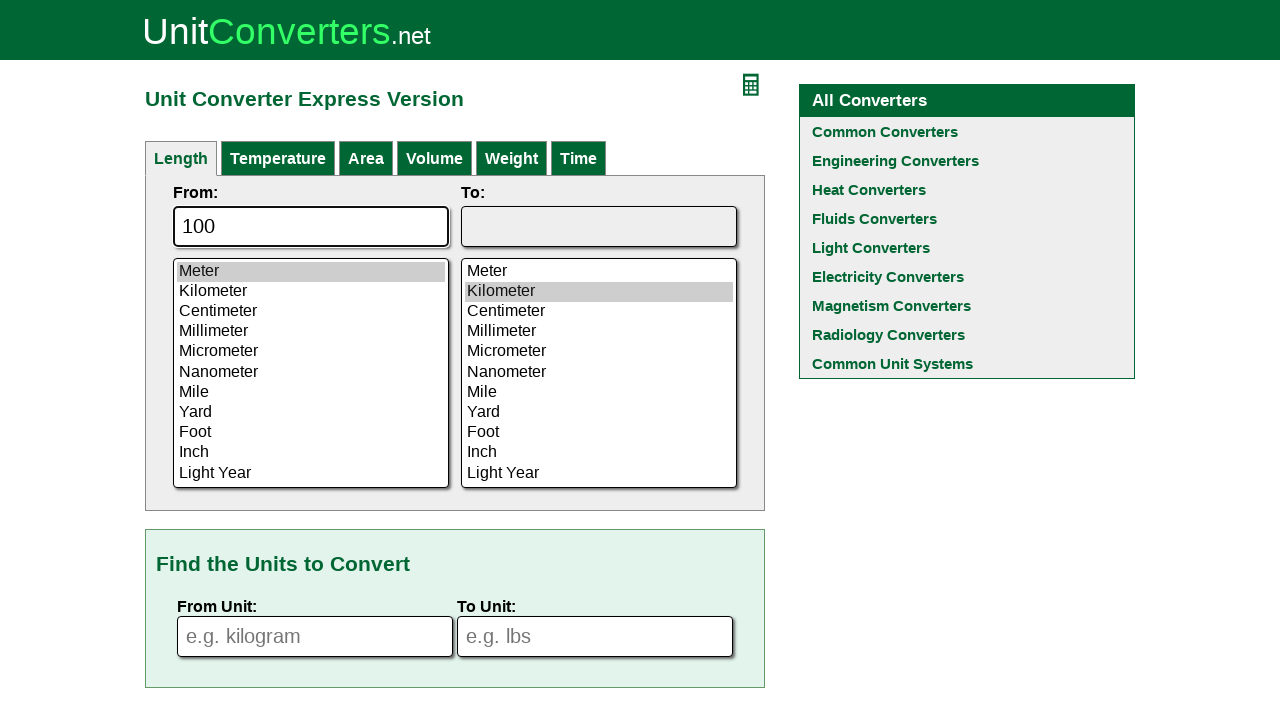